Tests JavaScript alert handling by clicking the first button to trigger an alert, accepting it, and verifying the result message

Starting URL: https://the-internet.herokuapp.com/javascript_alerts

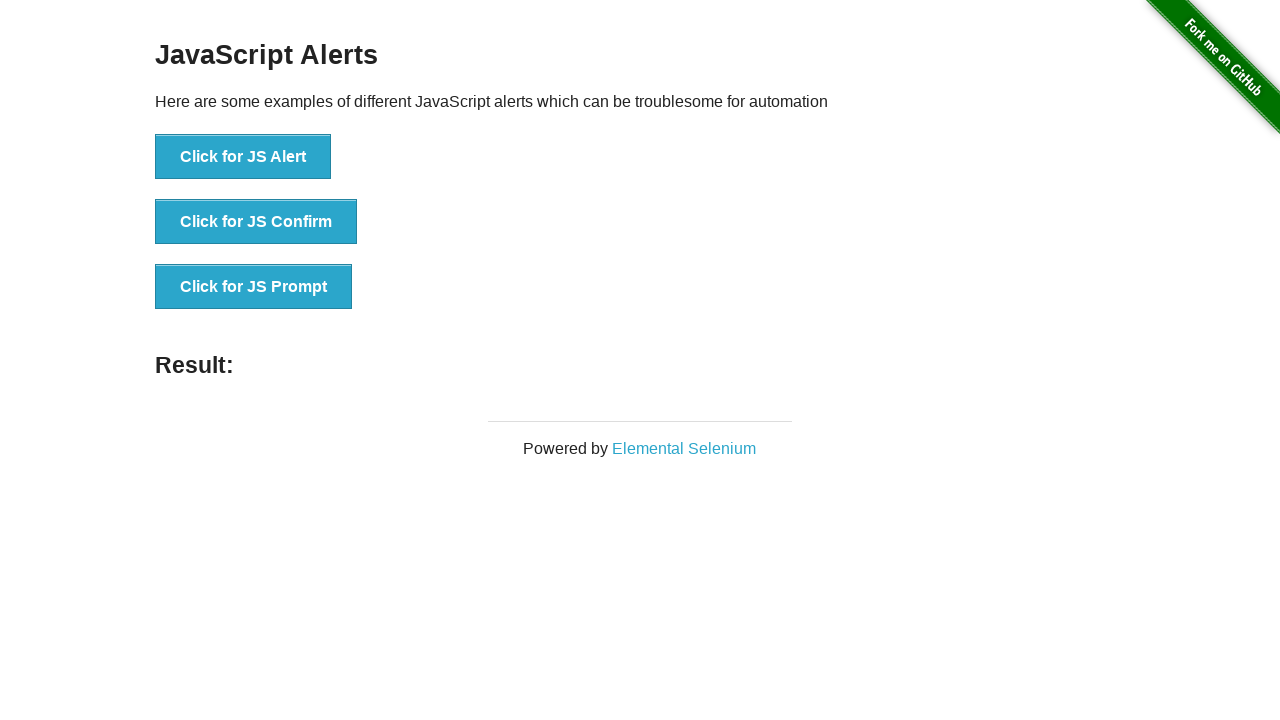

Clicked the first button to trigger JavaScript alert at (243, 157) on button[onclick='jsAlert()']
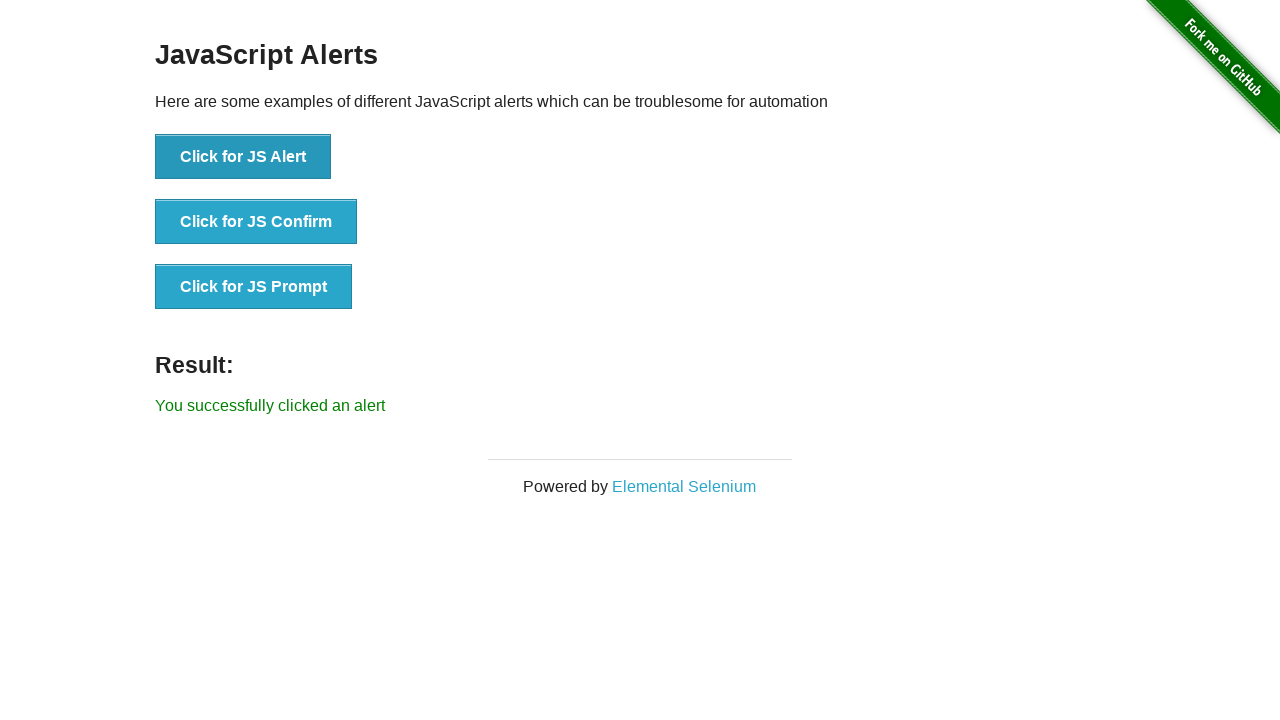

Set up dialog handler to accept alerts
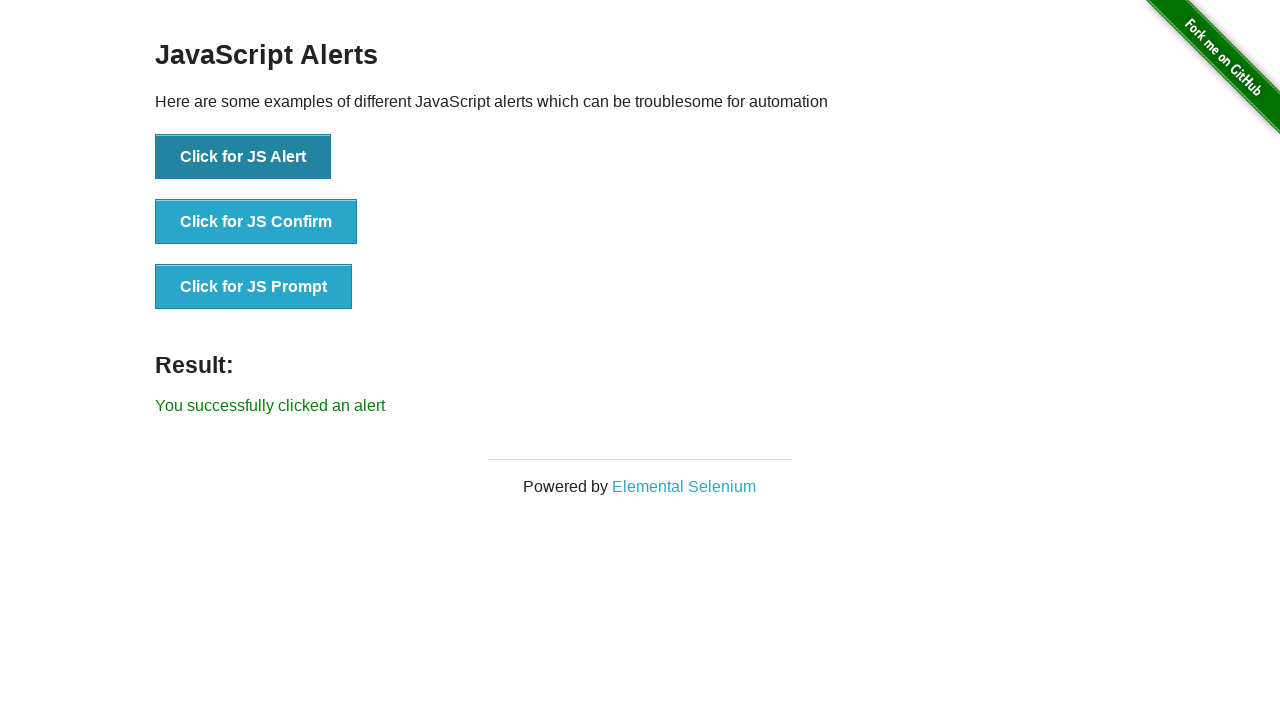

Clicked button to trigger alert and accepted it at (243, 157) on button[onclick='jsAlert()']
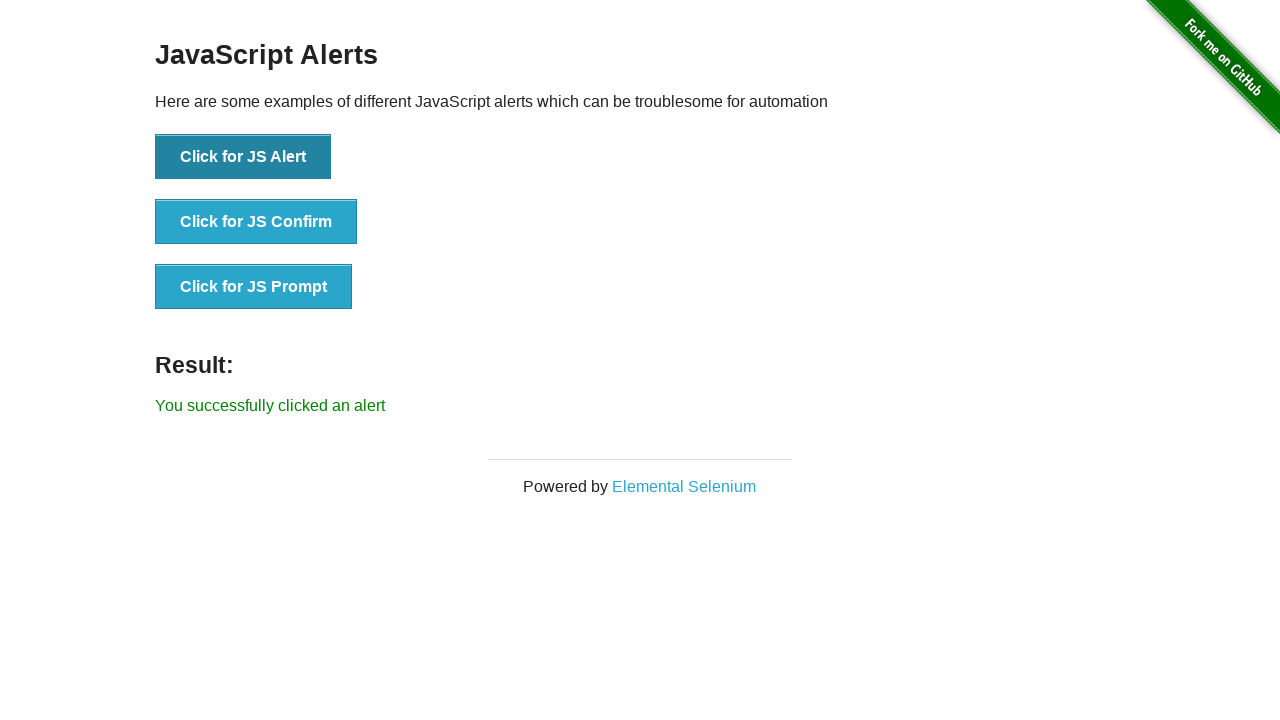

Result message element appeared
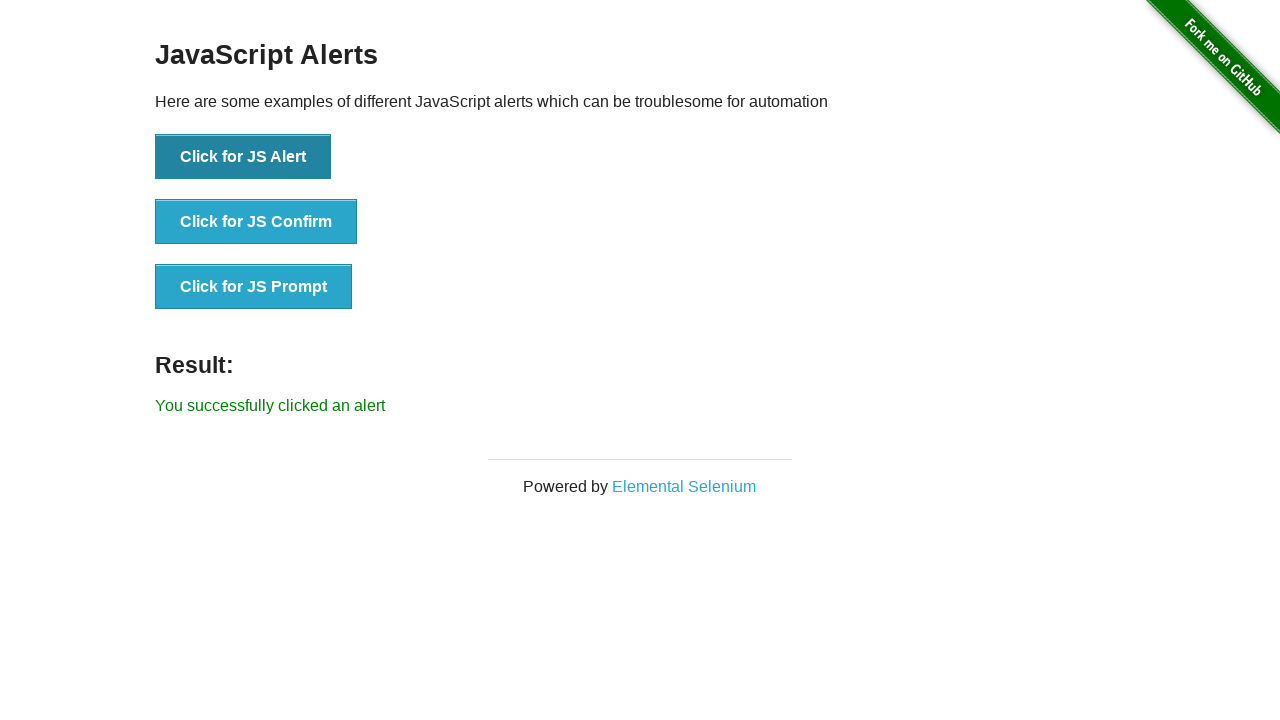

Retrieved result message text
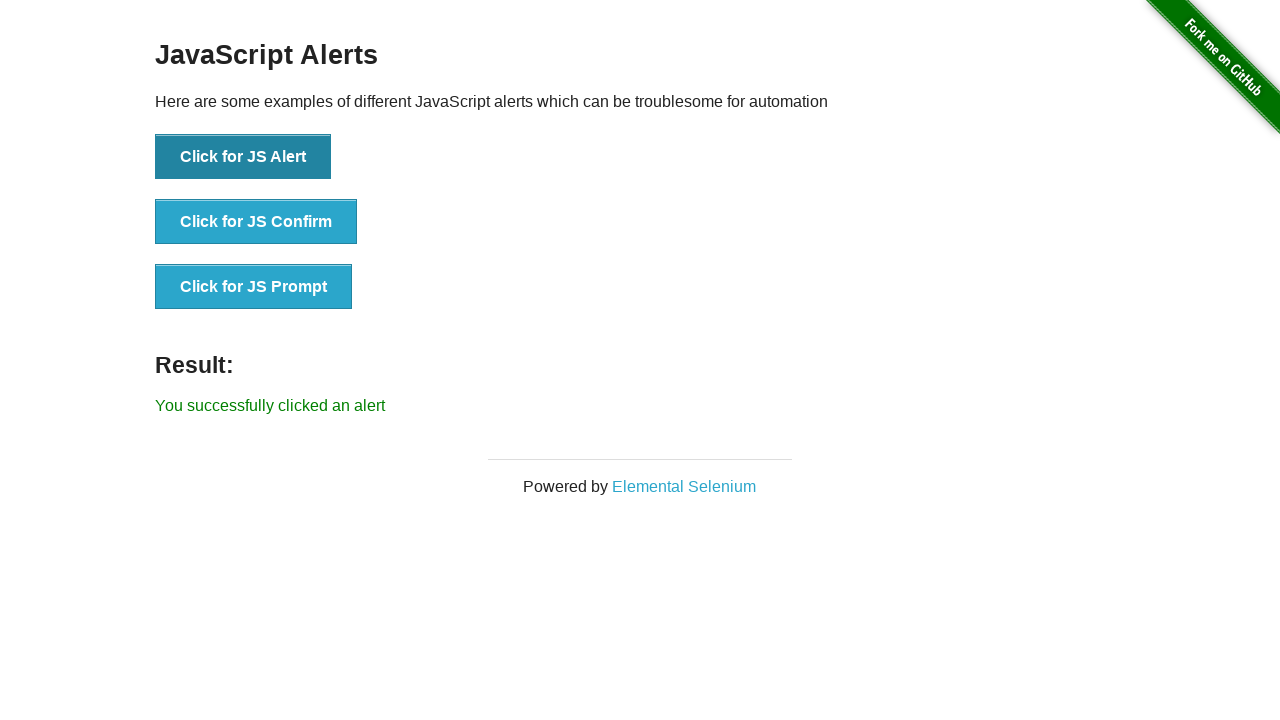

Verified result message: 'You successfully clicked an alert'
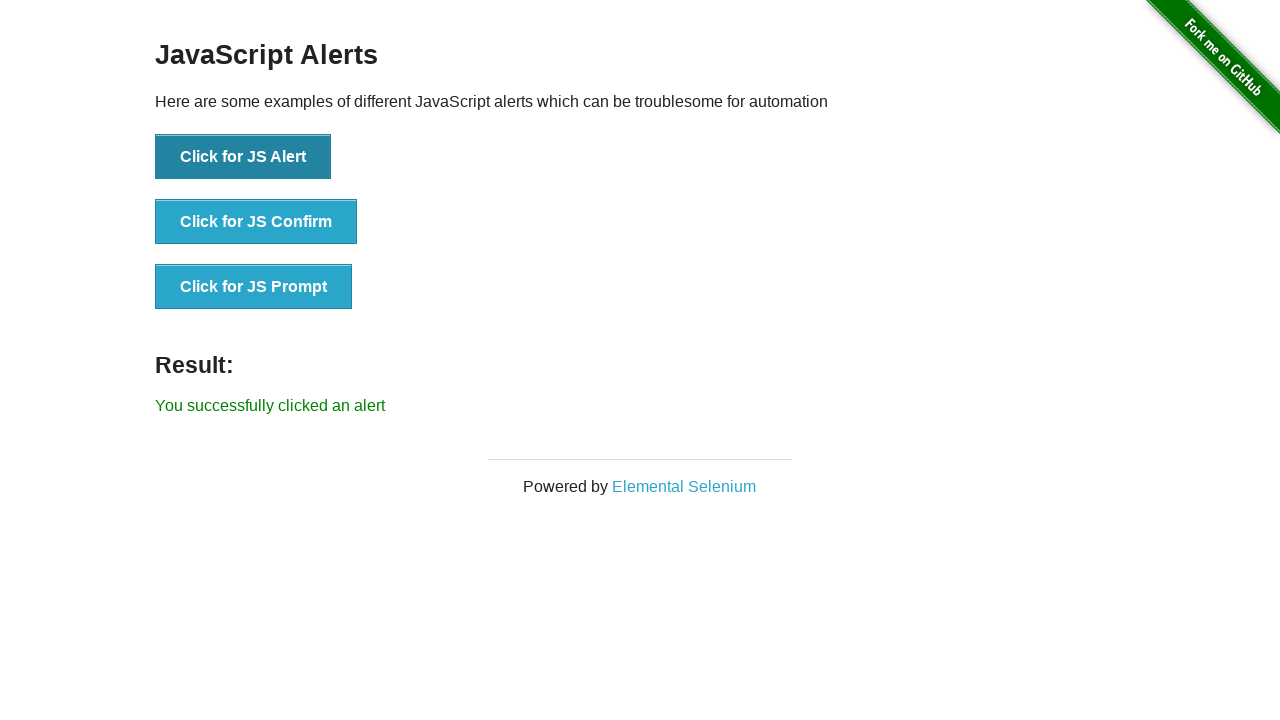

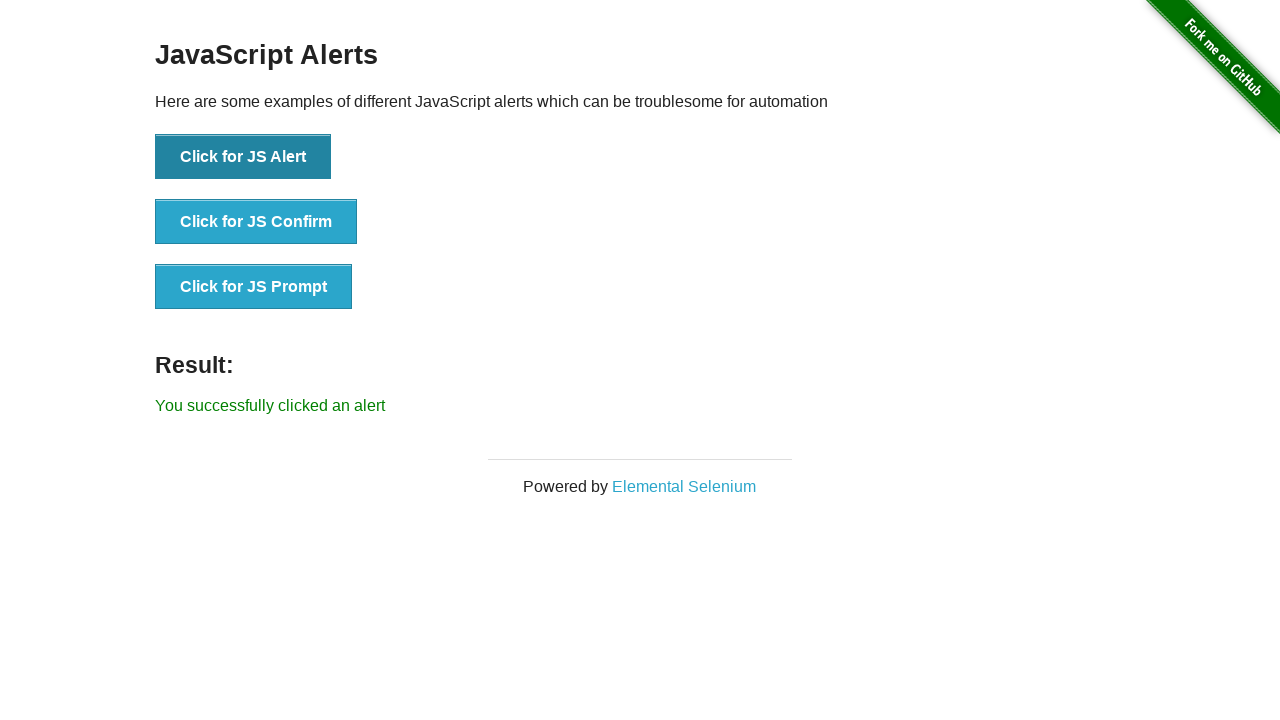